Tests drag and drop functionality on the jQuery UI demo page by switching to the iframe containing the demo and dragging an element onto a droppable target.

Starting URL: https://jqueryui.com/droppable/

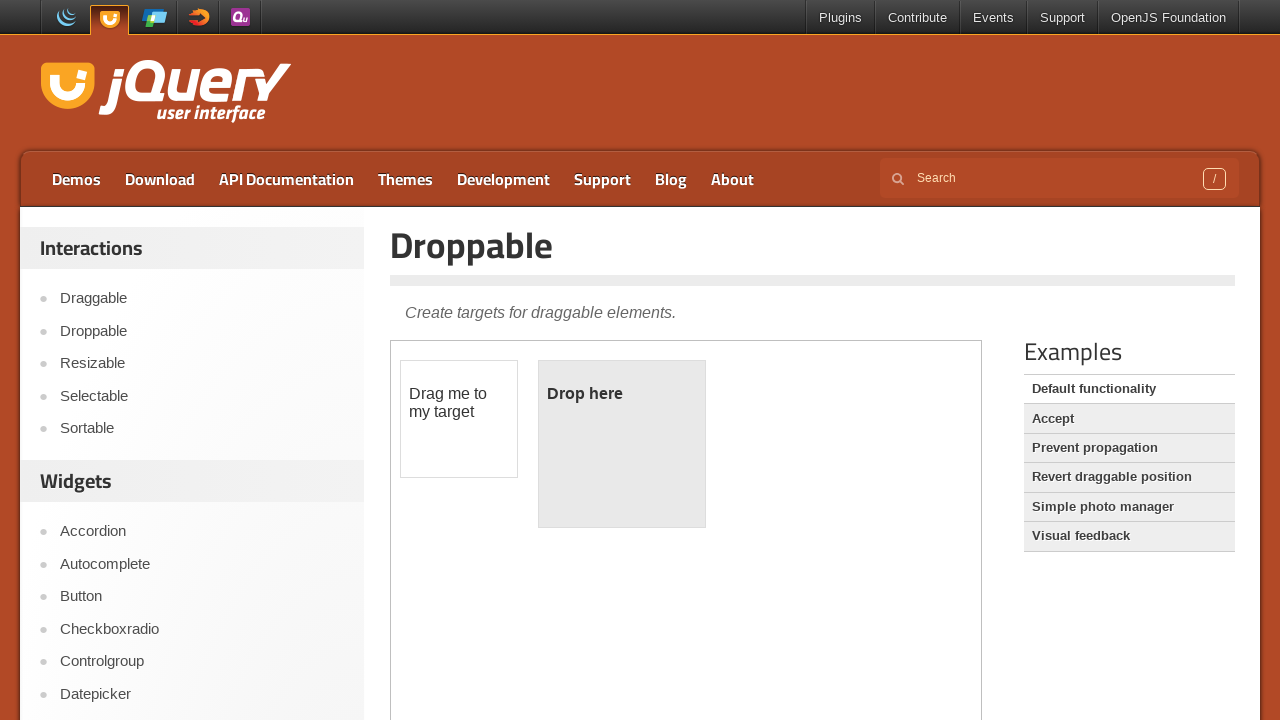

Located the demo iframe containing drag and drop elements
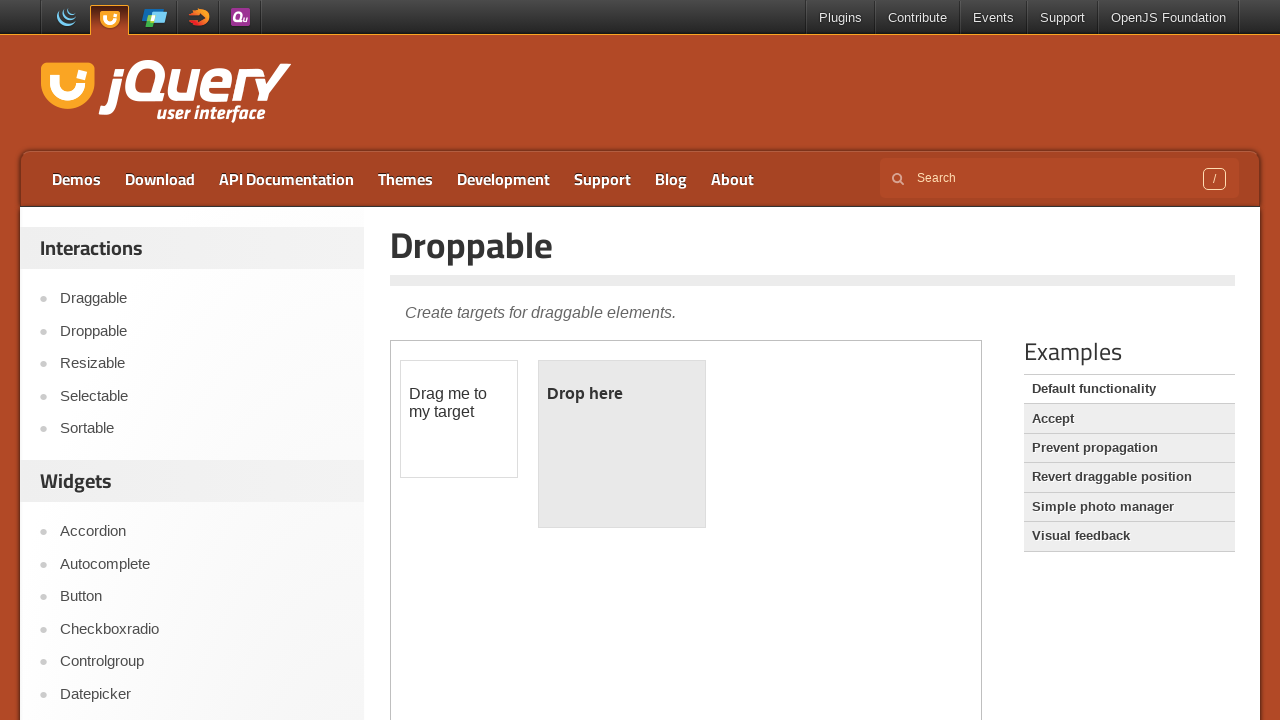

Located the draggable element within the iframe
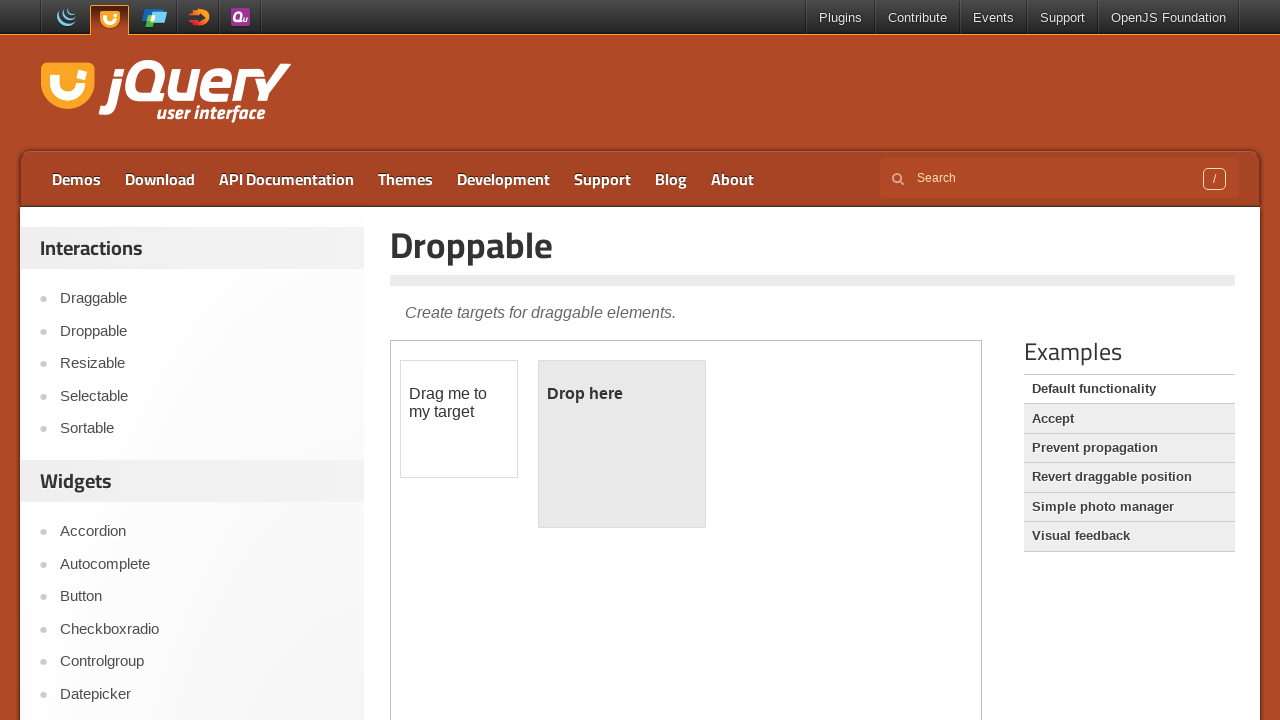

Located the droppable target element within the iframe
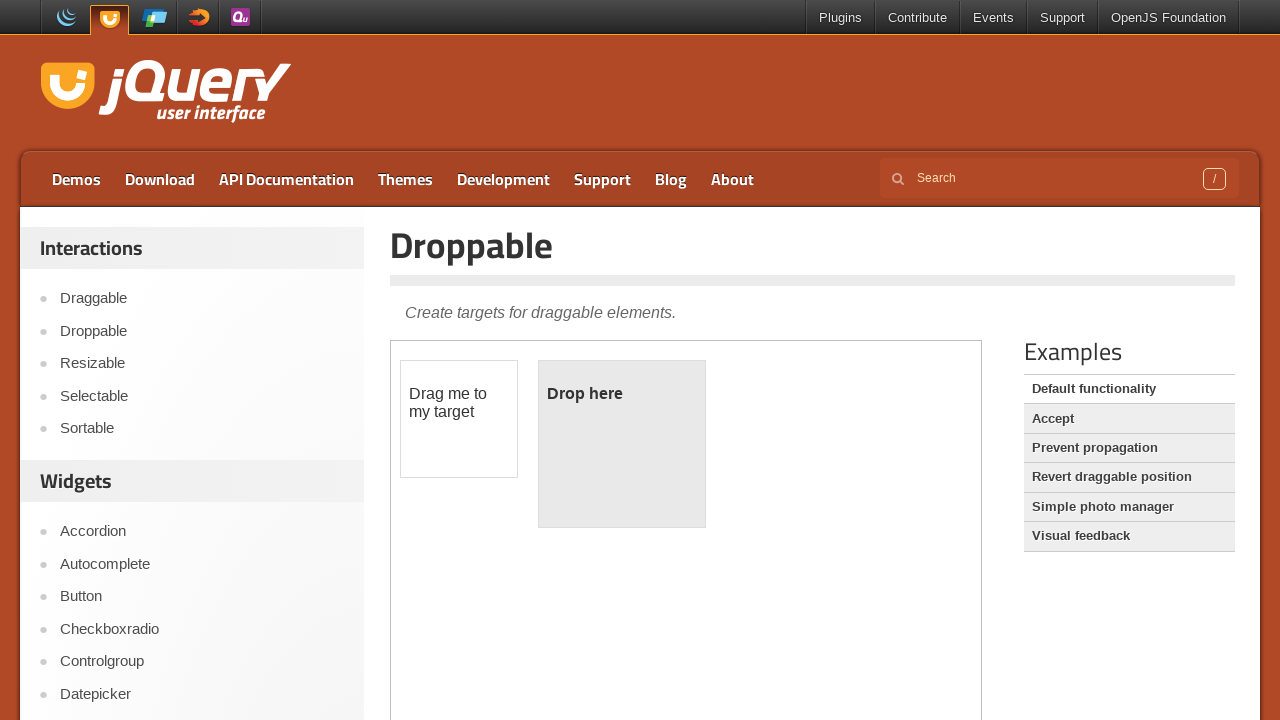

Dragged the draggable element onto the droppable target at (622, 444)
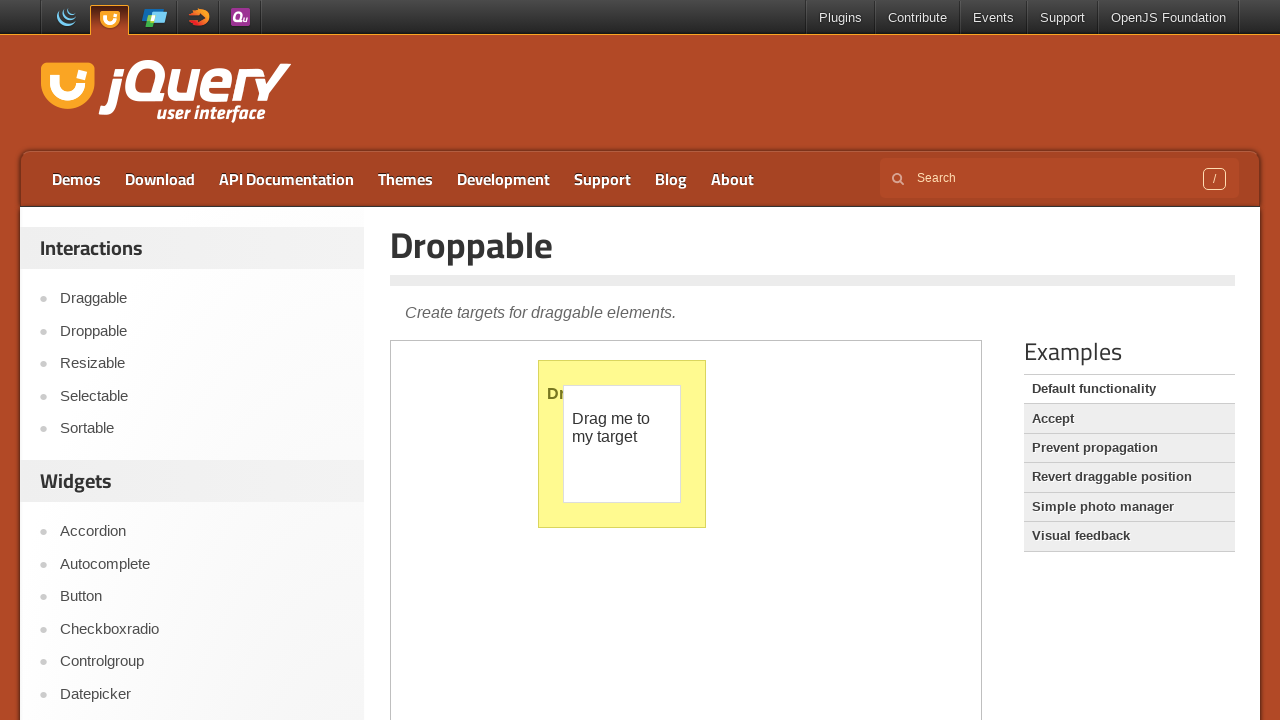

Verified that drag and drop was successful - droppable element now displays 'Dropped!'
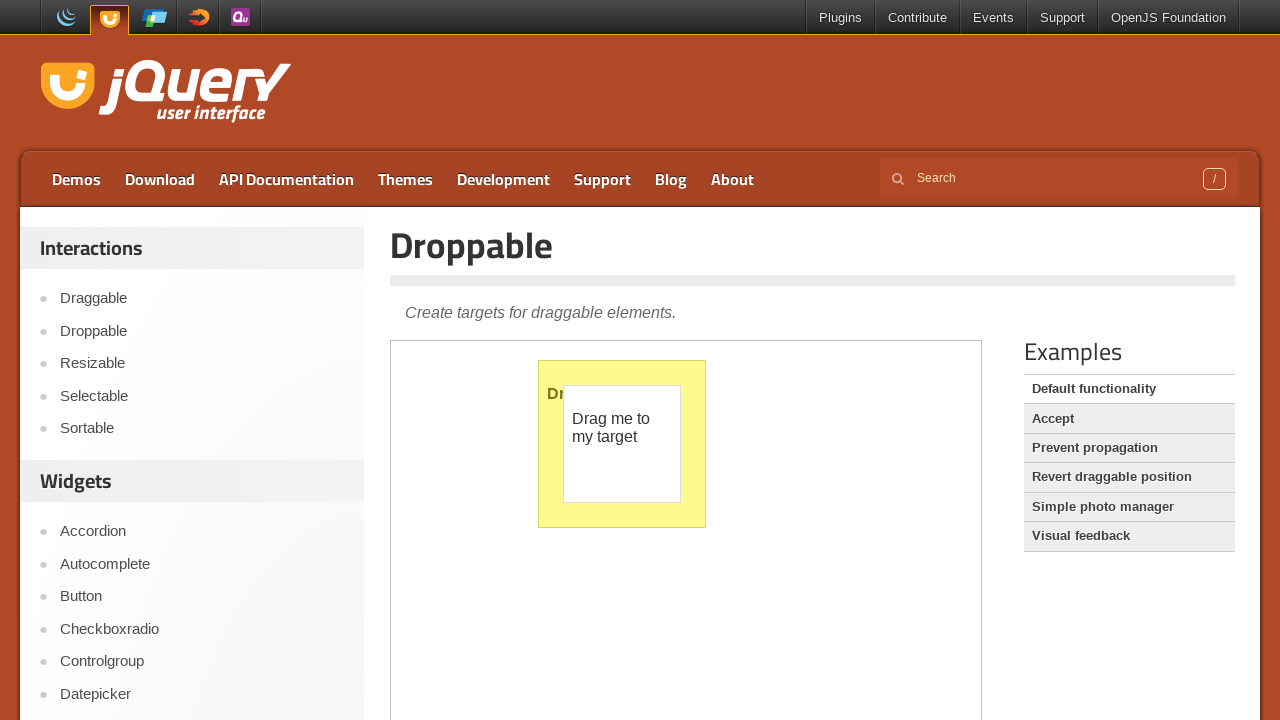

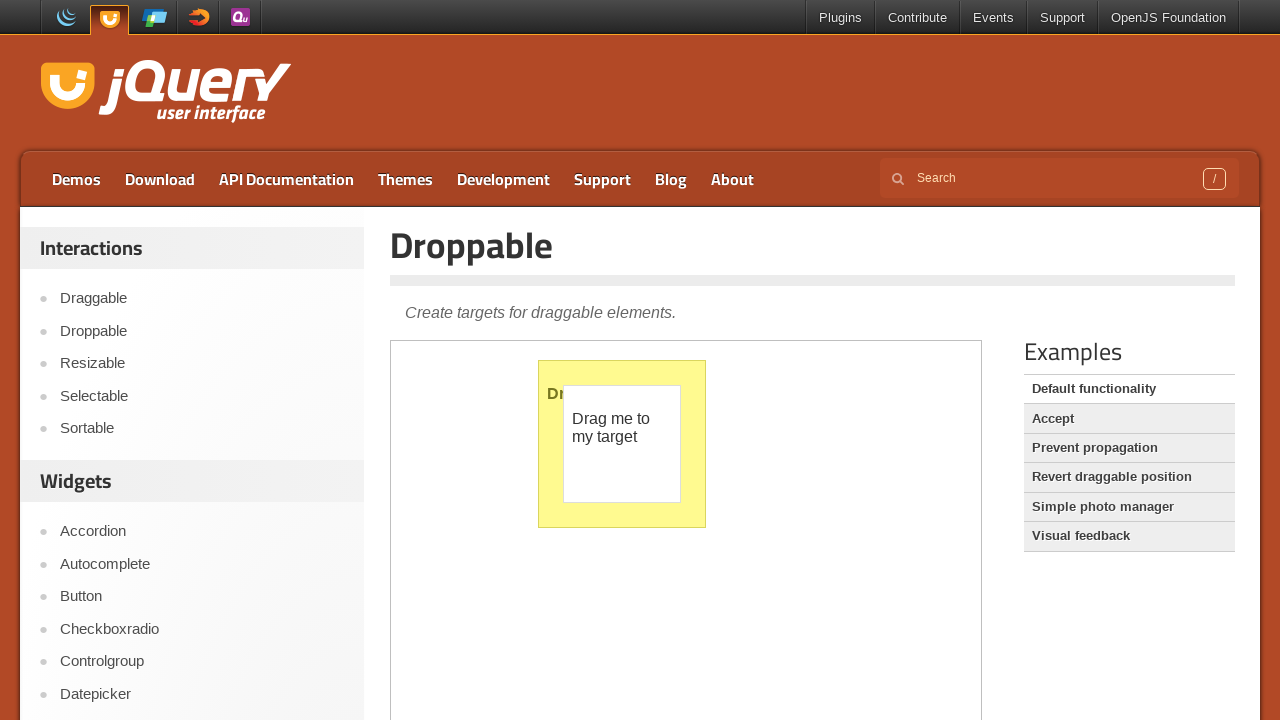